Tests iframe handling by switching to an iframe, attempting to read text, then switching back to the main content and filling a text area

Starting URL: http://omayo.blogspot.com/

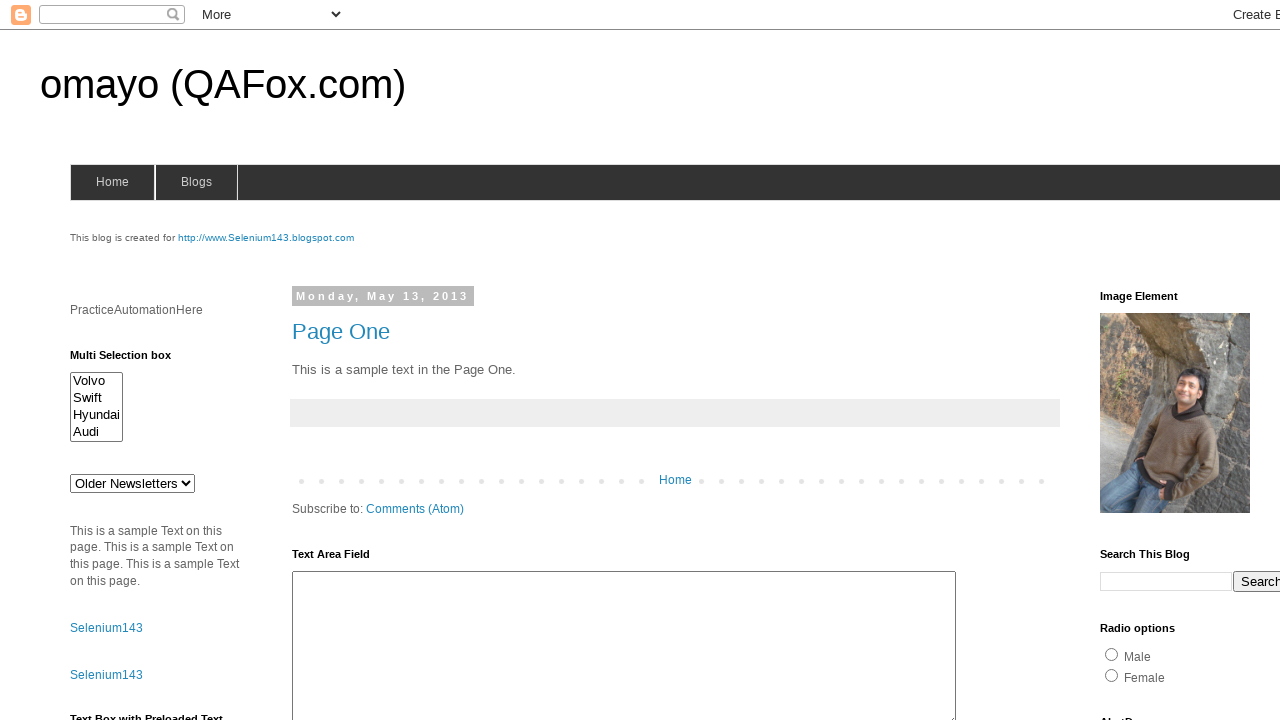

Located iframe2 element using frame_locator
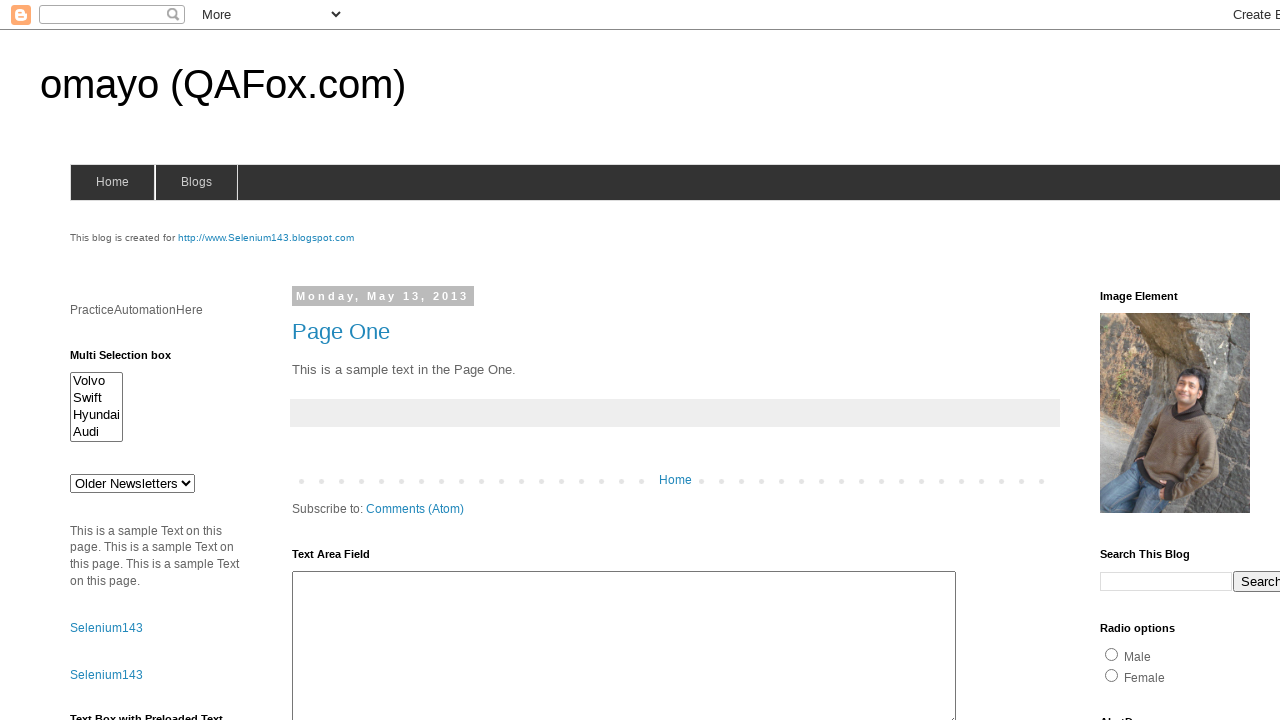

Retrieved paragraph text from iframe2: Google “Selenium By Arun” and start learning Selenium. 
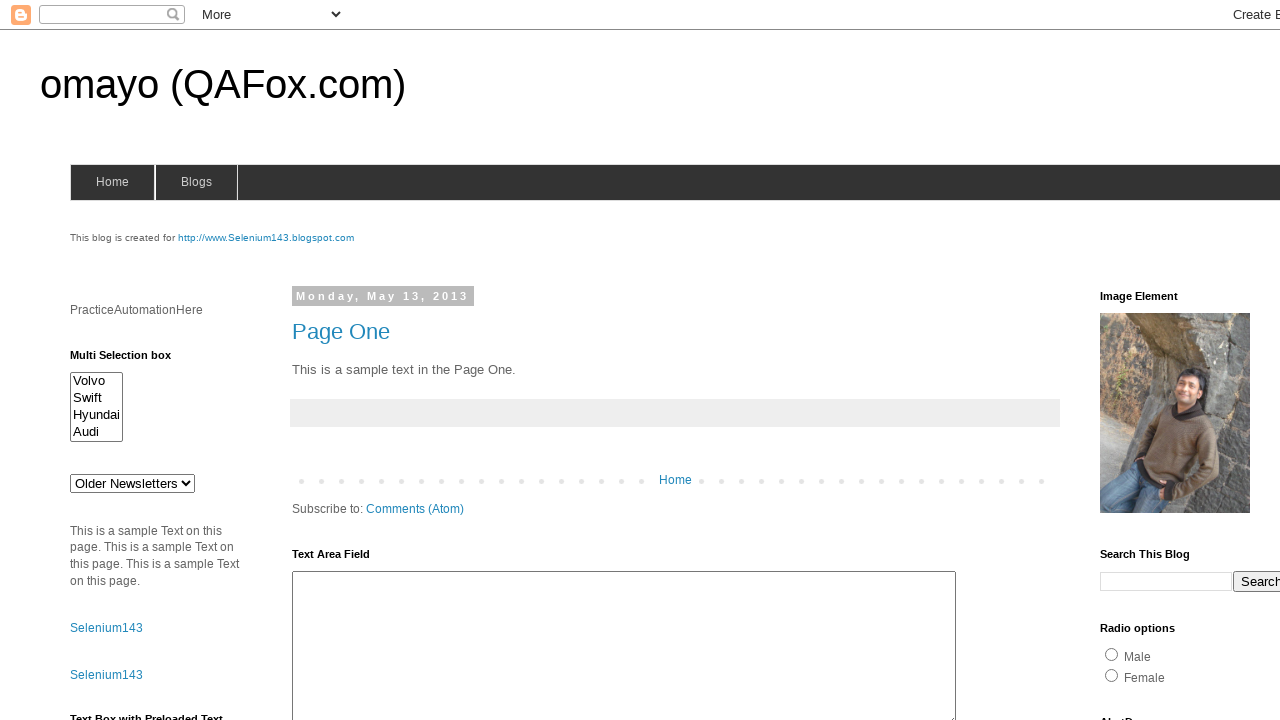

Counted total iframes on page: 3
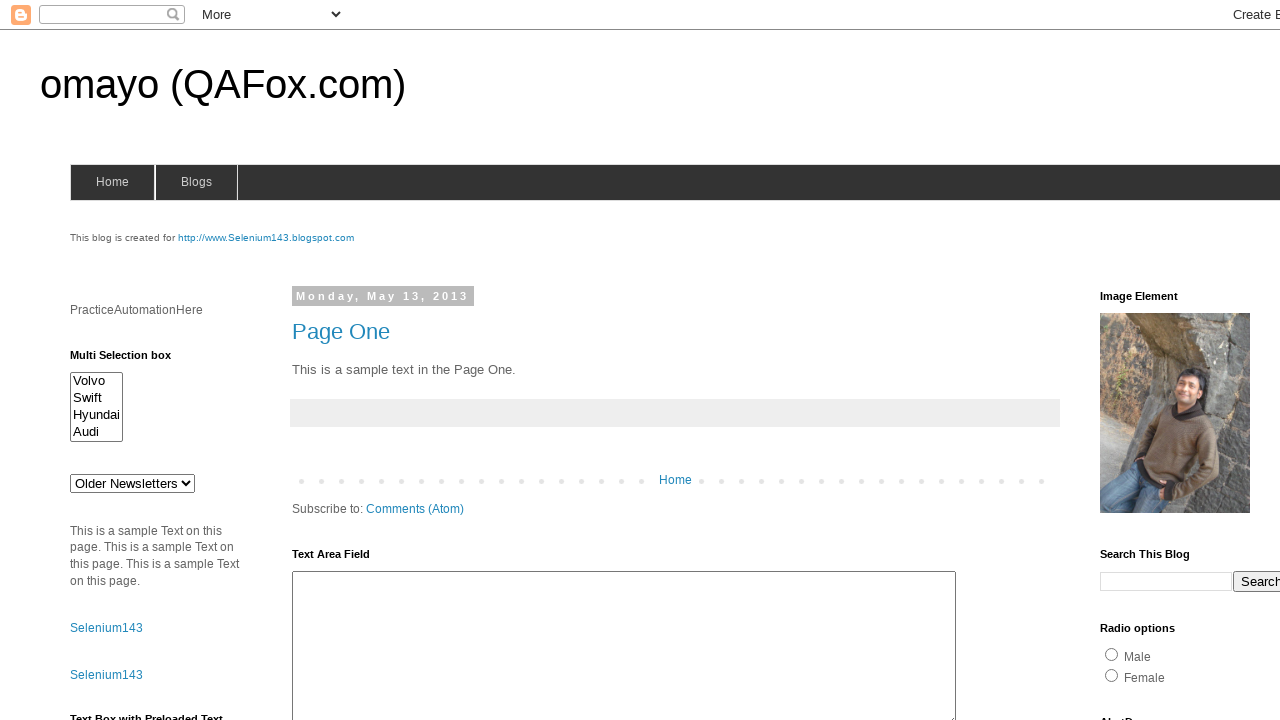

Filled text area #ta1 with 'Poornima' on #ta1
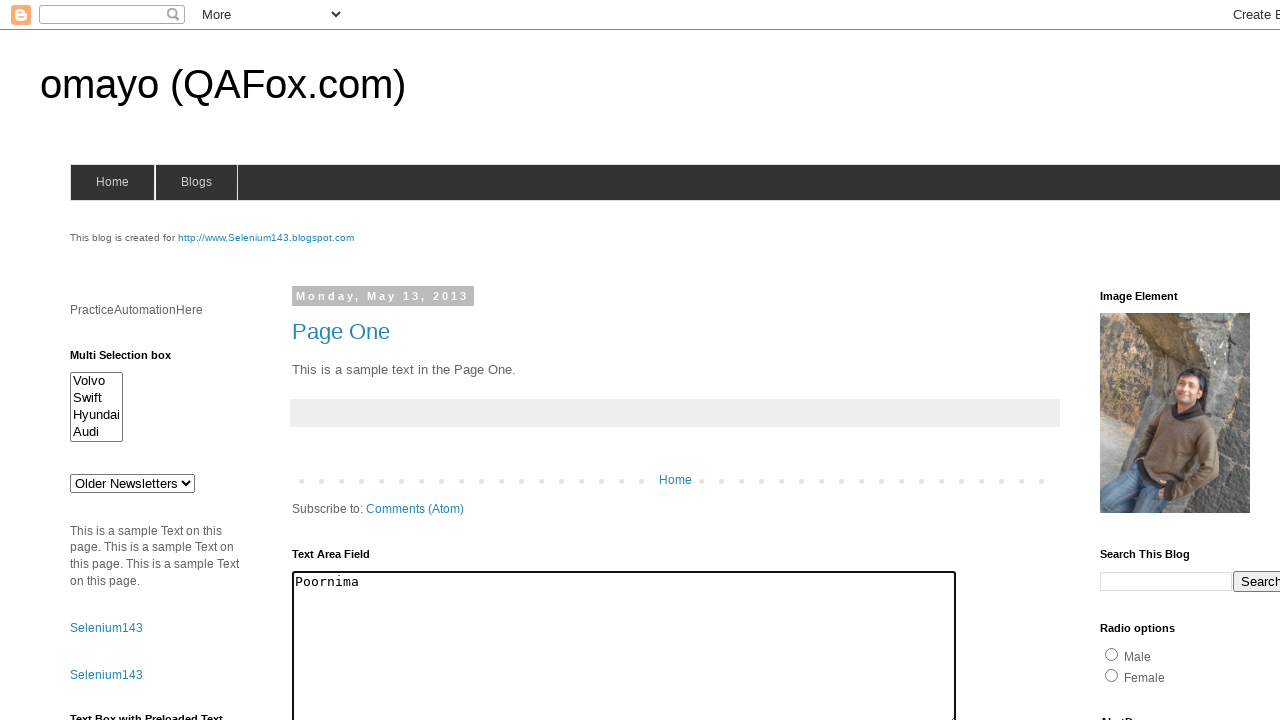

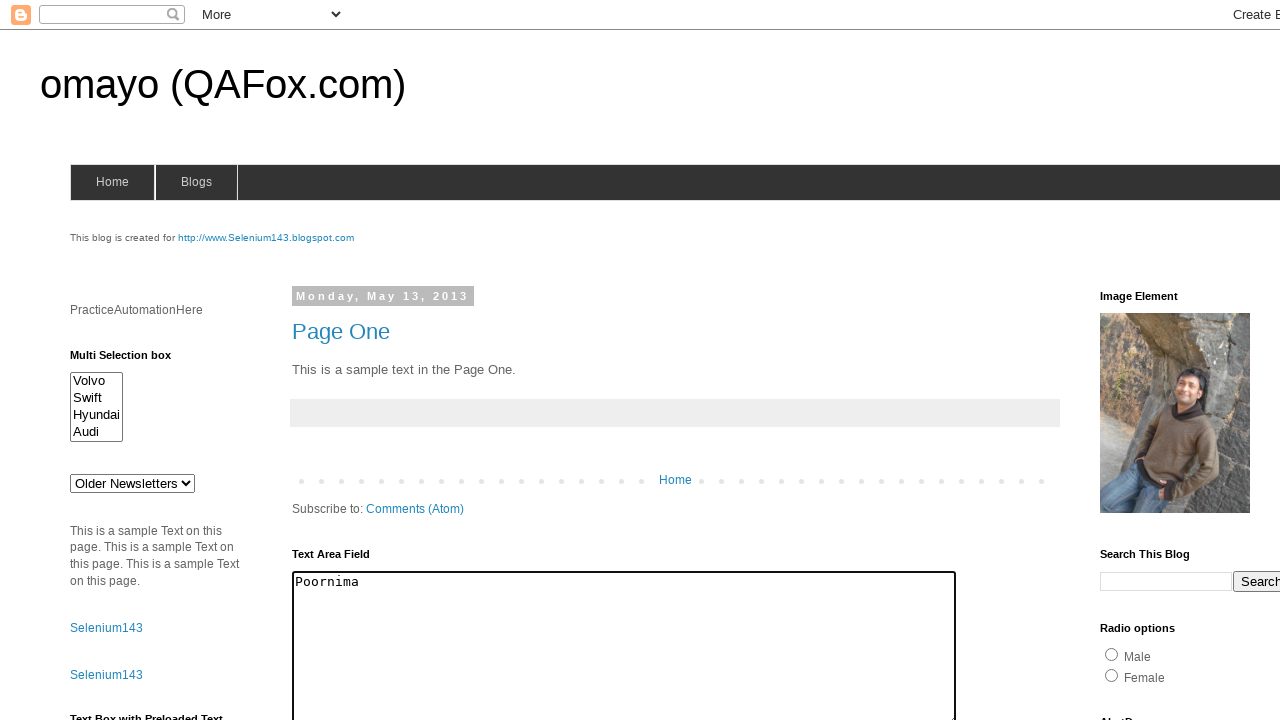